Tests the Add/Remove Elements functionality by clicking the Add Element button to create a Delete button, verifying it appears, clicking Delete to remove it, and verifying the page title remains visible.

Starting URL: https://the-internet.herokuapp.com/add_remove_elements/

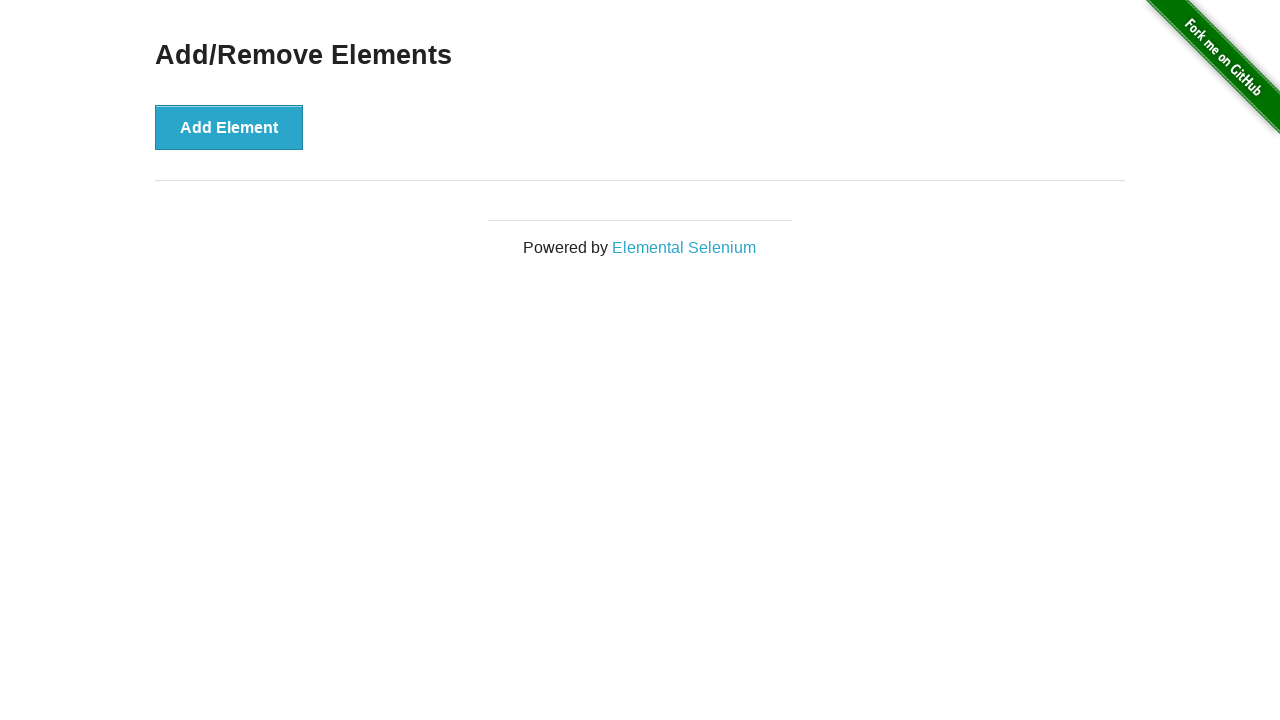

Clicked Add Element button at (229, 127) on xpath=//*[text()='Add Element']
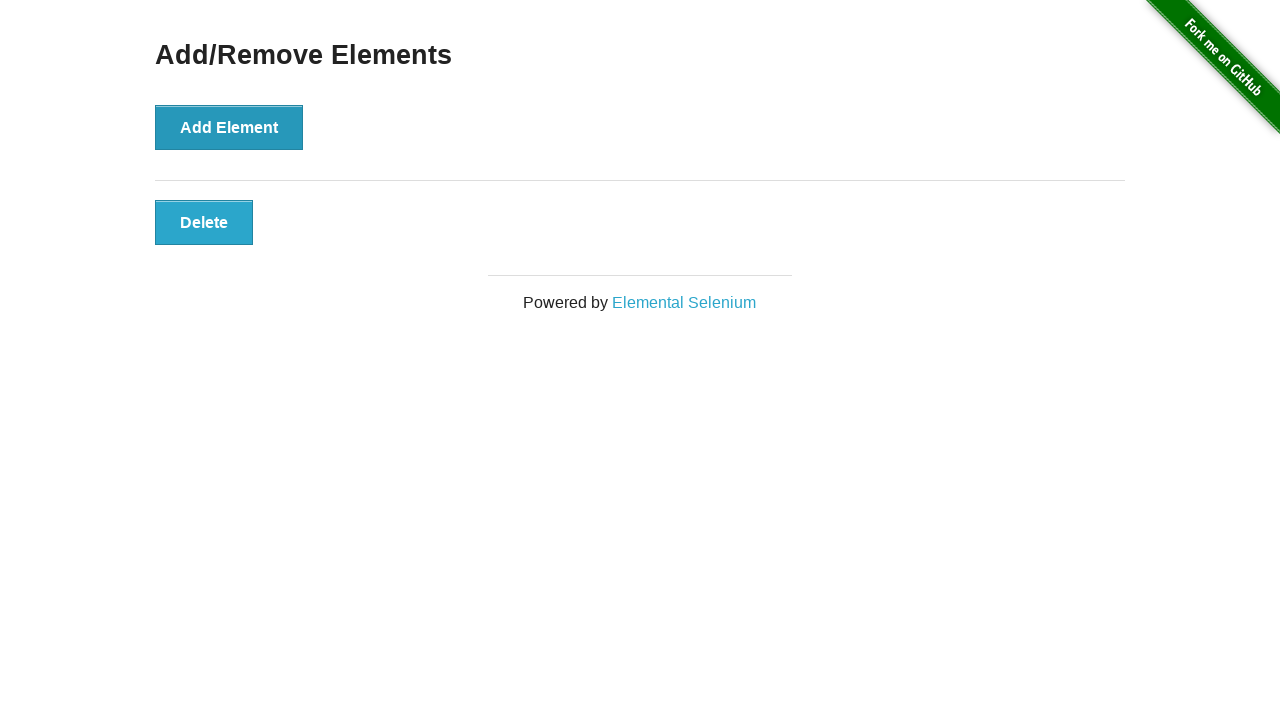

Delete button appeared and is visible
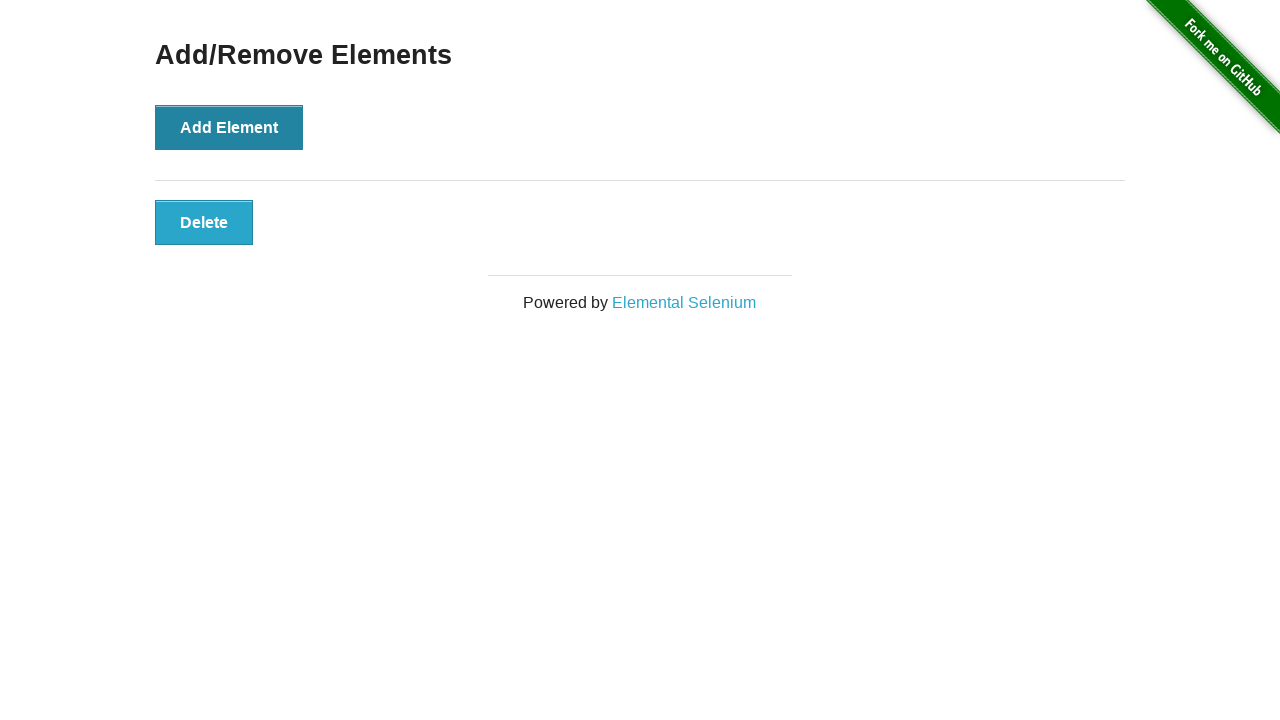

Clicked Delete button to remove the element at (204, 222) on xpath=//*[text()='Delete']
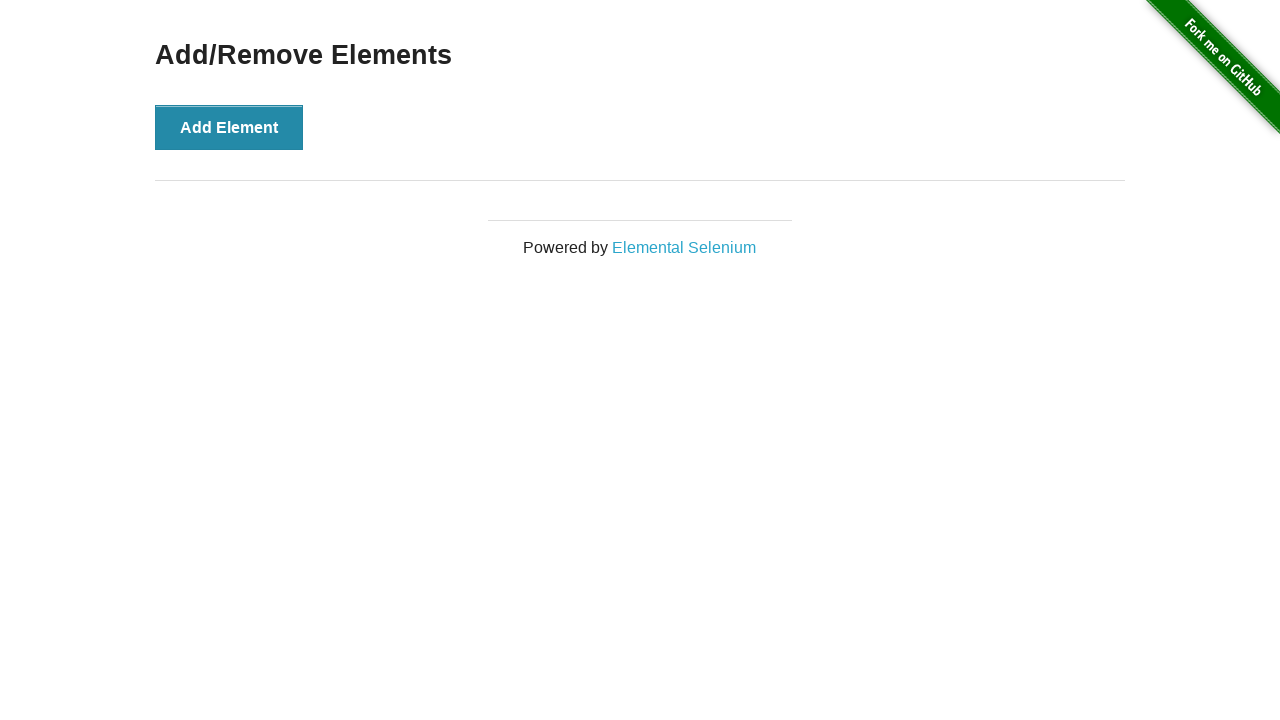

Add/Remove Elements heading remains visible after deletion
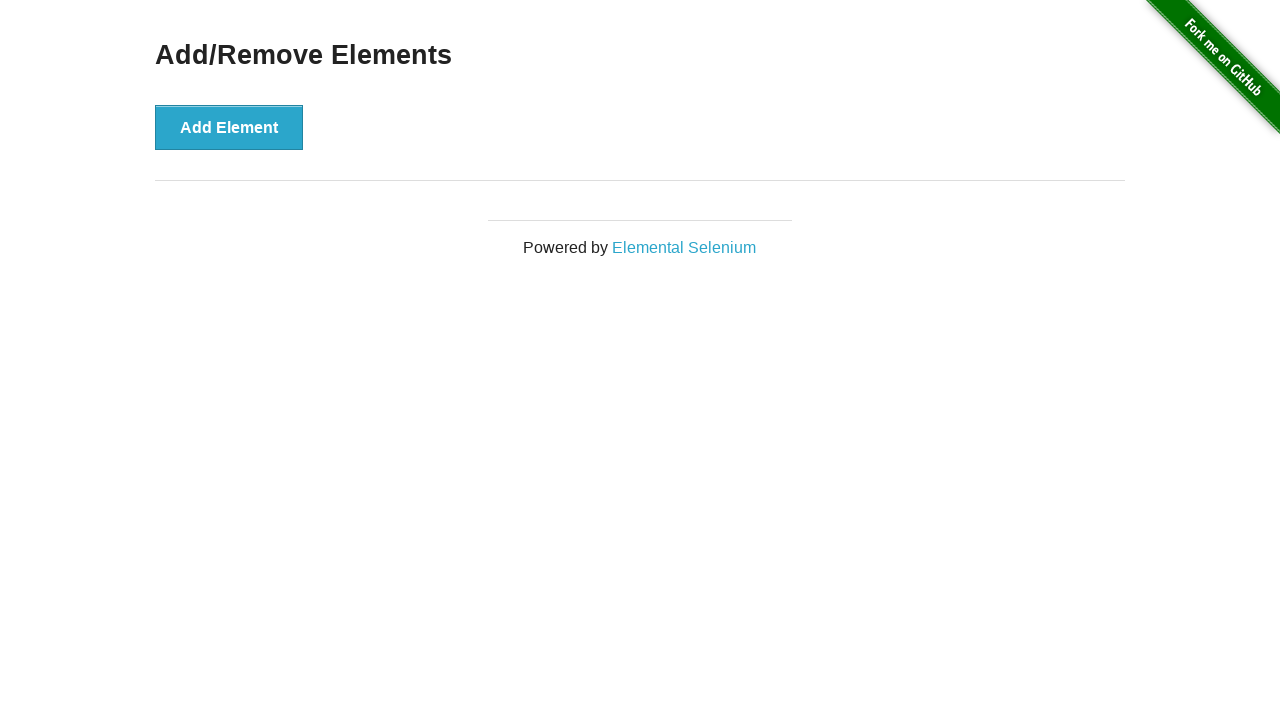

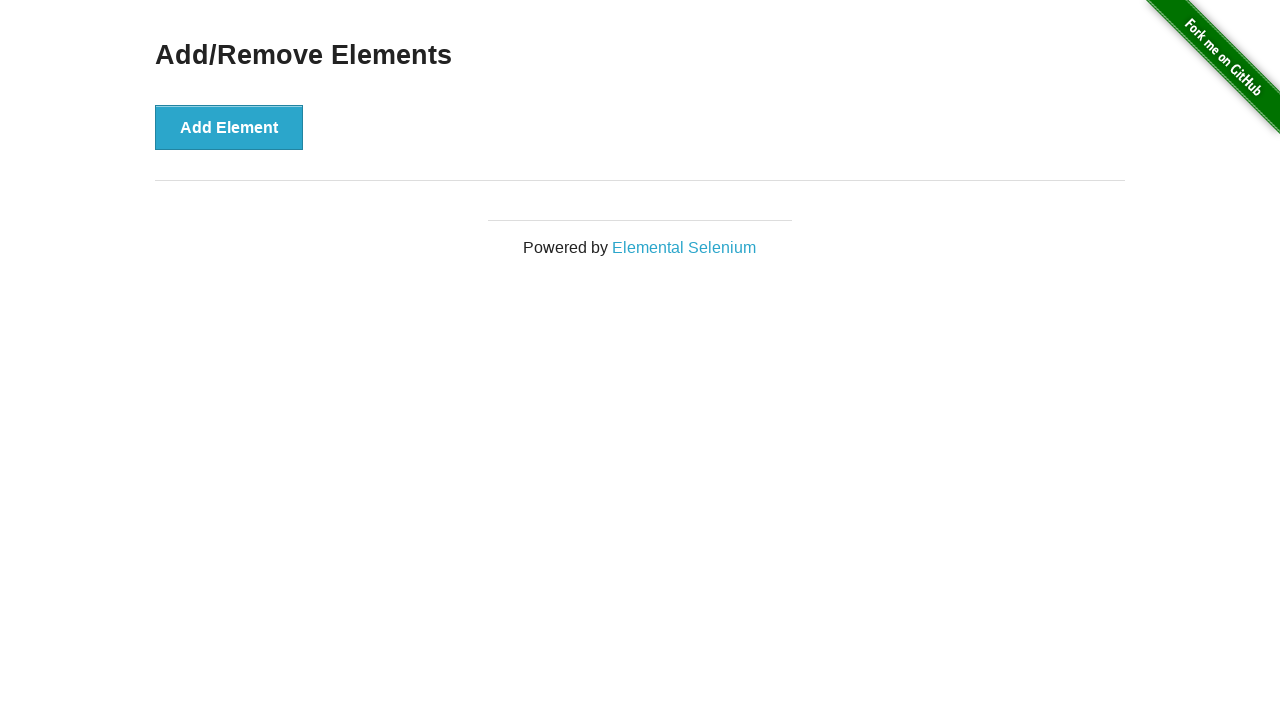